Tests the Playwright homepage by verifying the page title contains "Playwright", checking the "Get Started" link has the correct href attribute, clicking it, and verifying the URL changes to contain "intro".

Starting URL: https://playwright.dev/

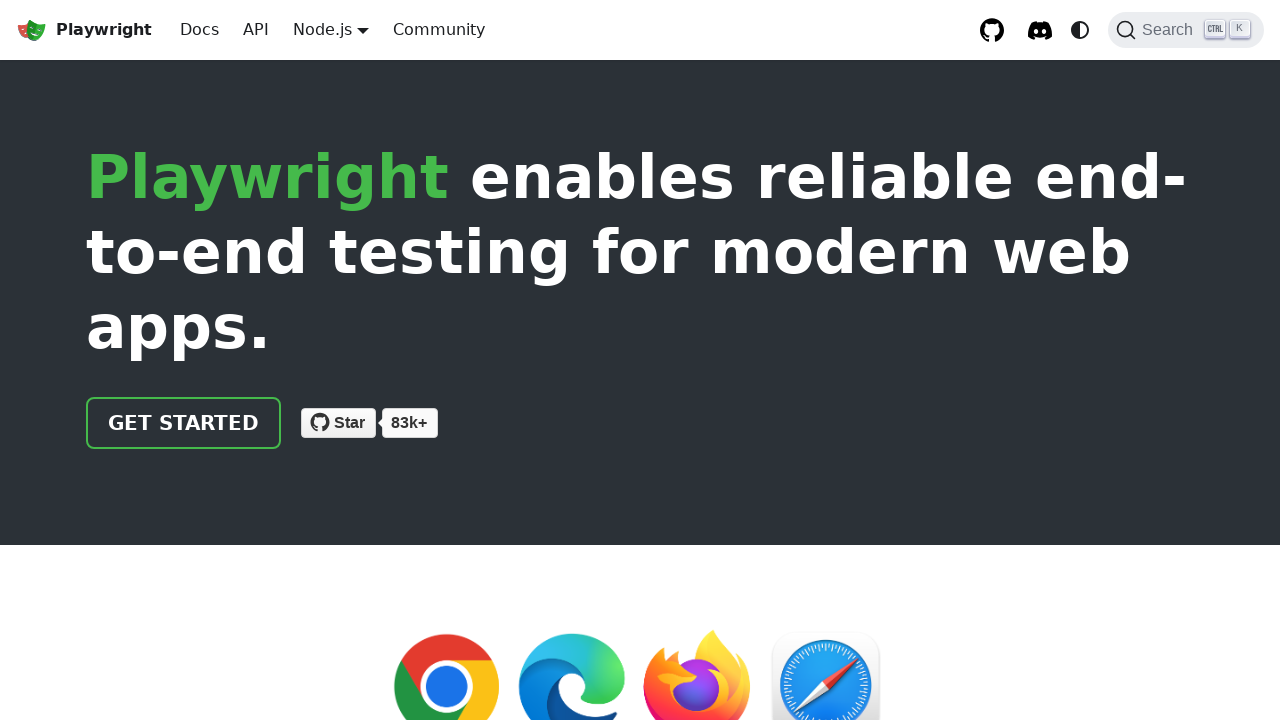

Verified page title contains 'Playwright'
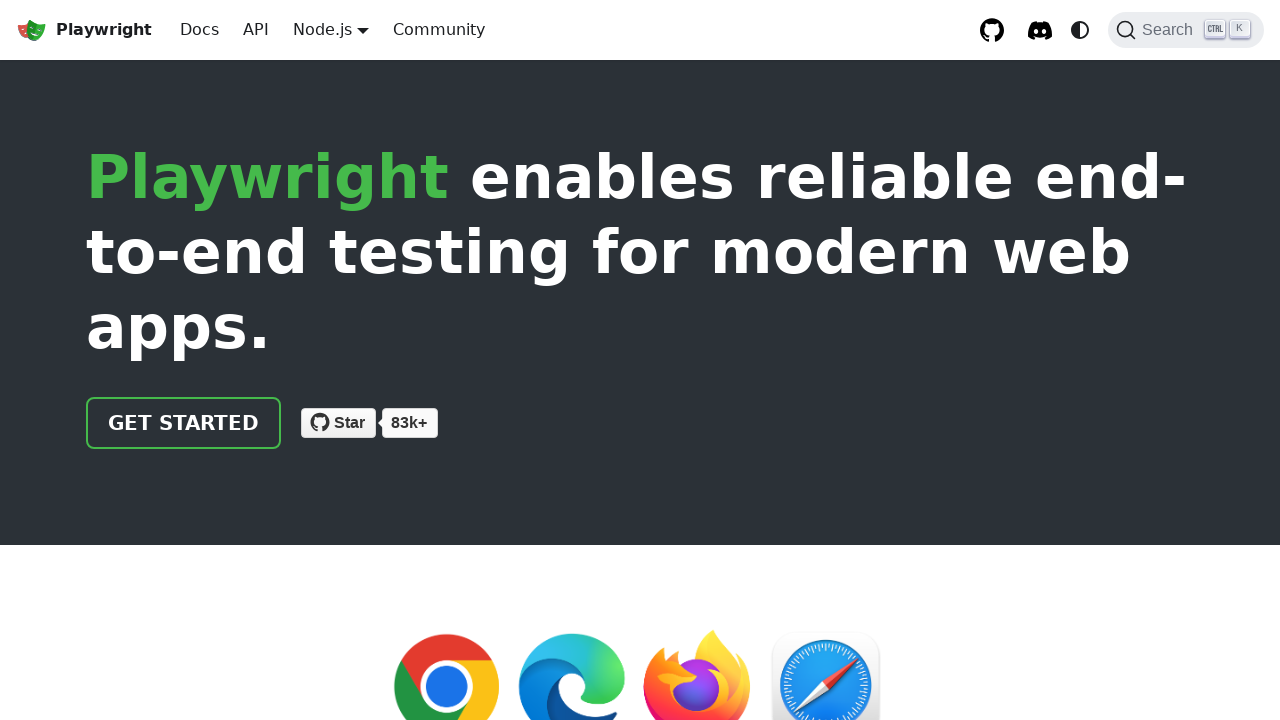

Located 'Get Started' link
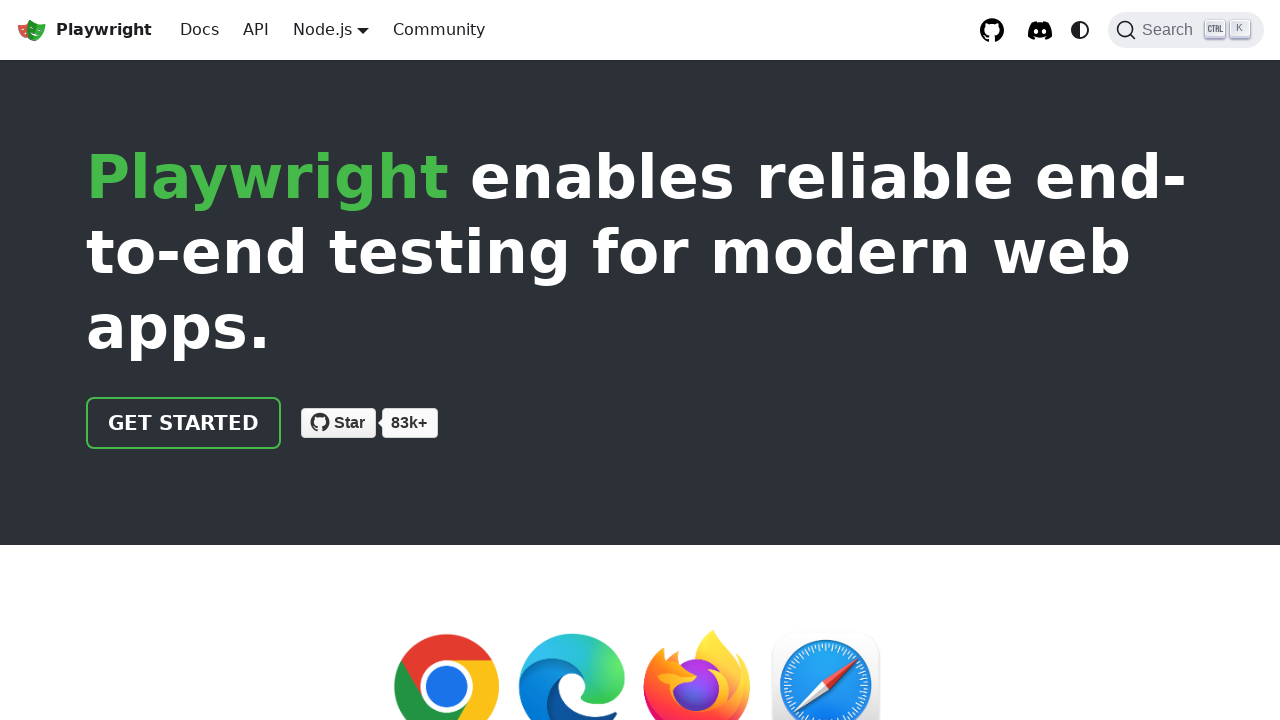

Verified 'Get Started' link has correct href '/docs/intro'
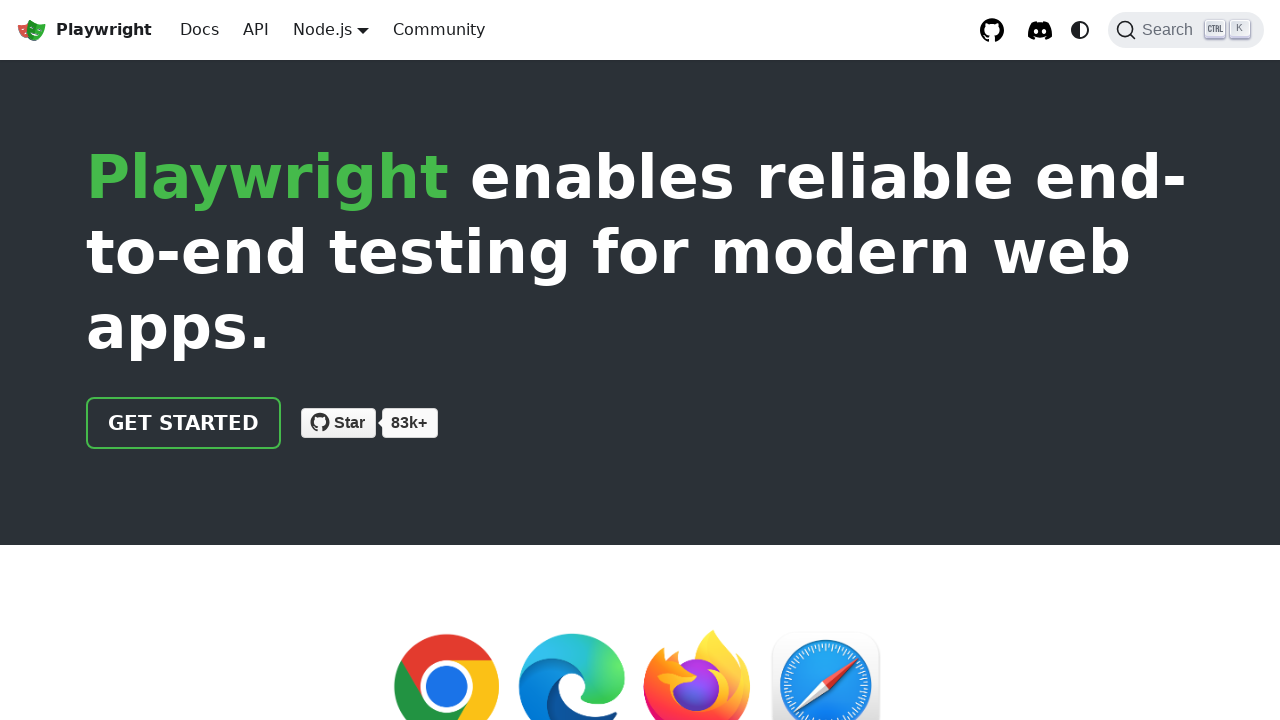

Clicked 'Get Started' link at (184, 423) on text=Get Started
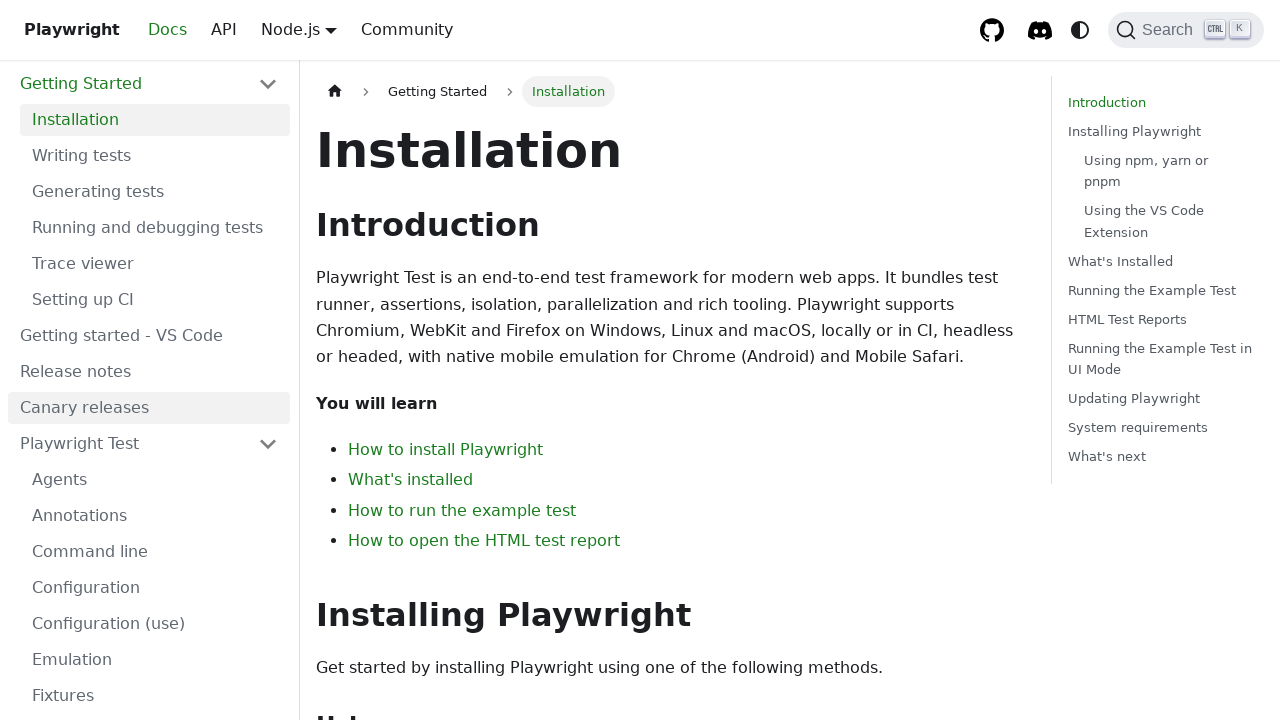

Navigated to intro page, URL contains 'intro'
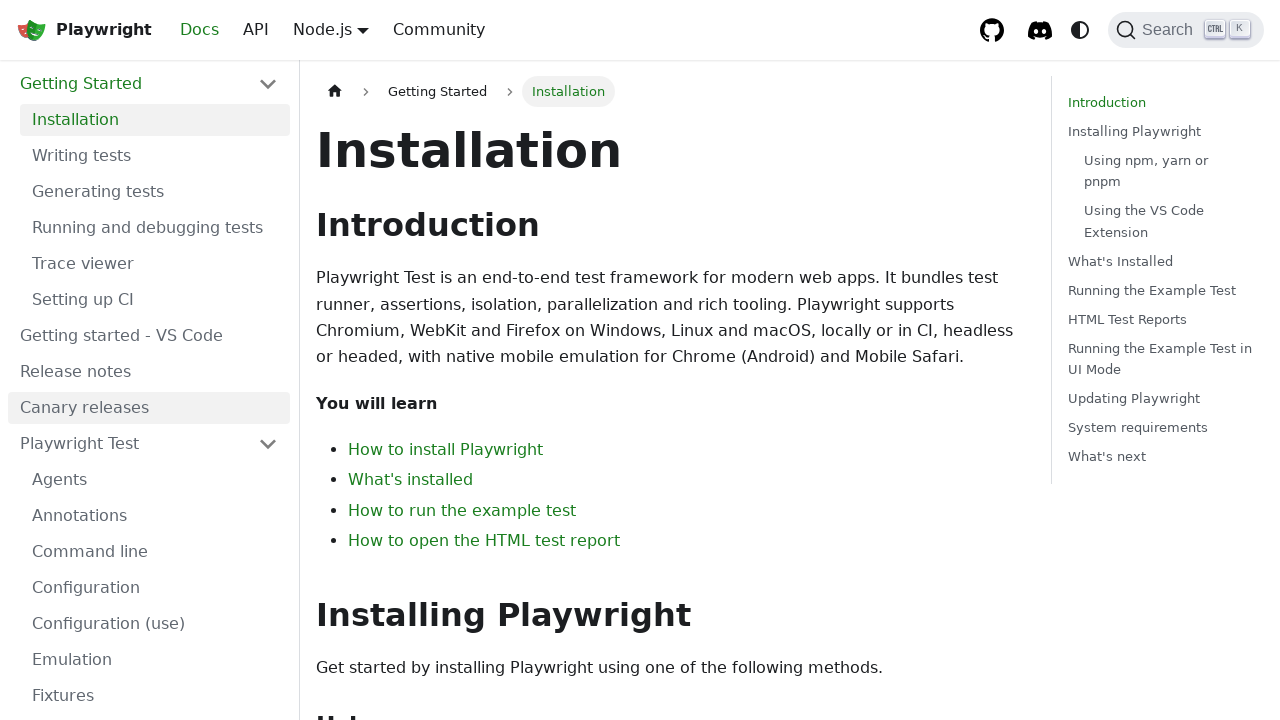

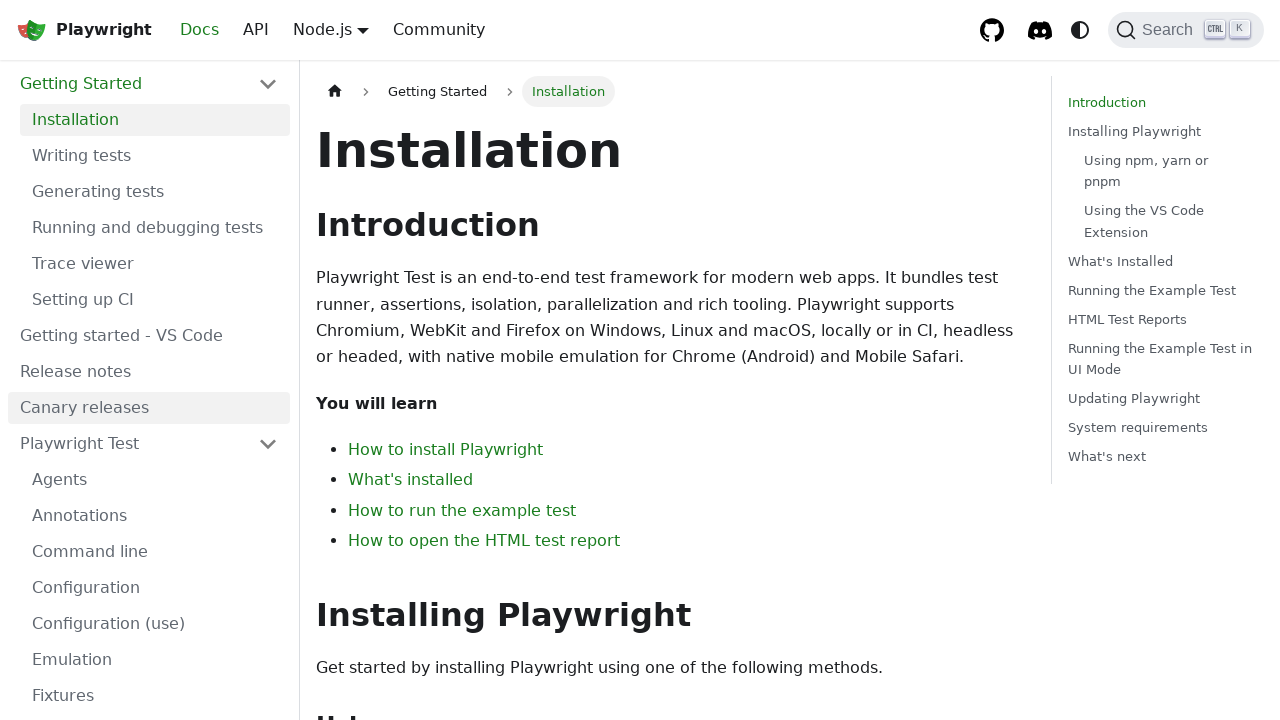